Tests dropdown selection functionality on SpiceJet SME registration page by selecting different options using various methods and verifying dropdown properties

Starting URL: https://sme.spicejet.com/Airline/SMERegister

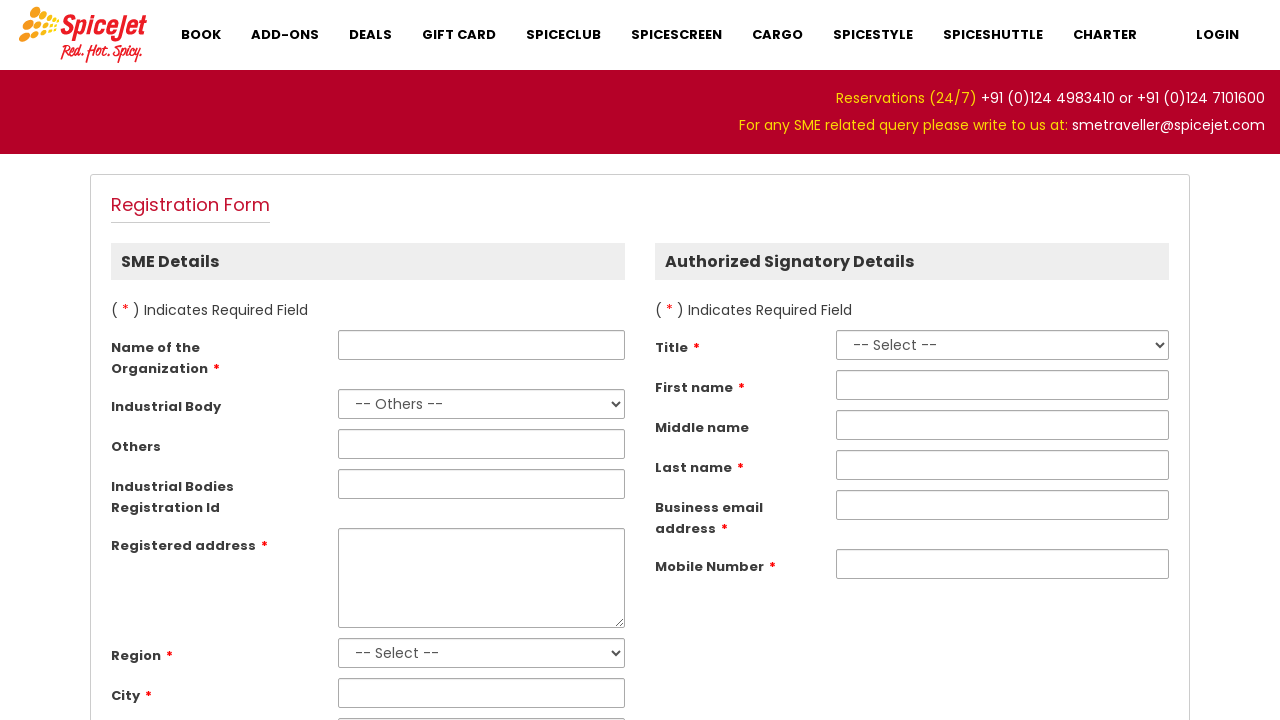

Located region dropdown element
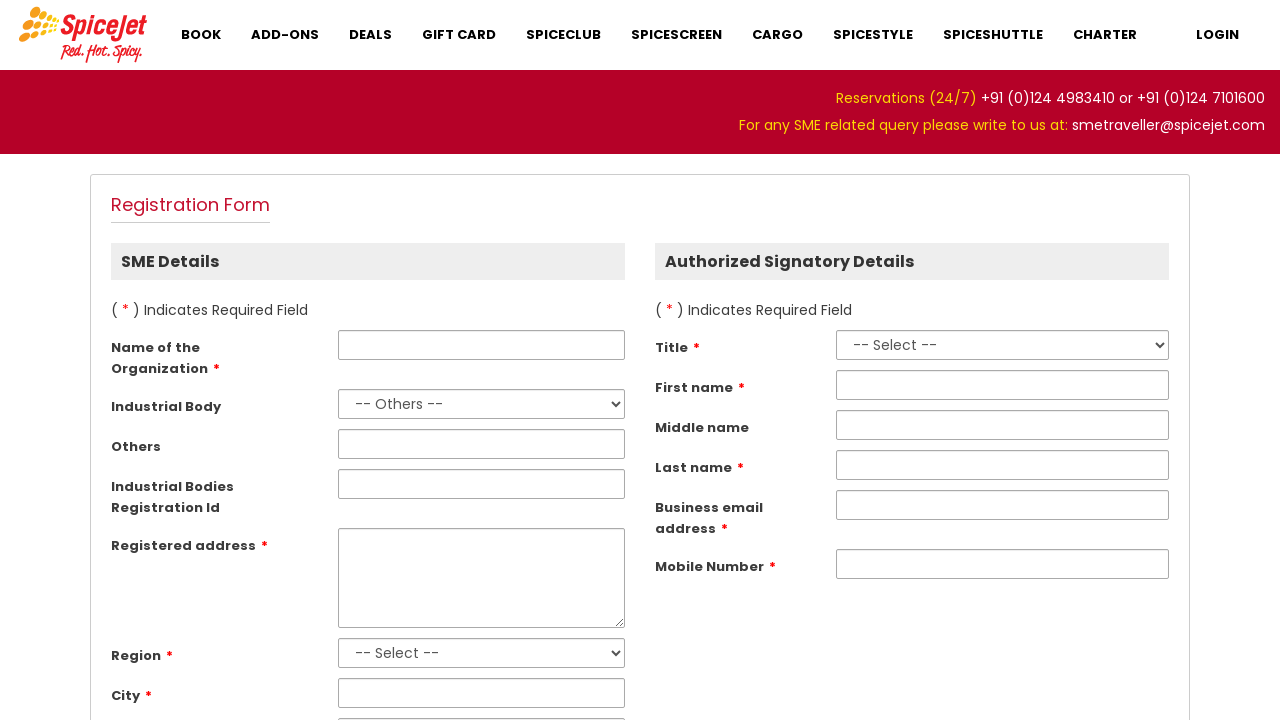

Selected first option in region dropdown by index on select#smeRegistration_Region
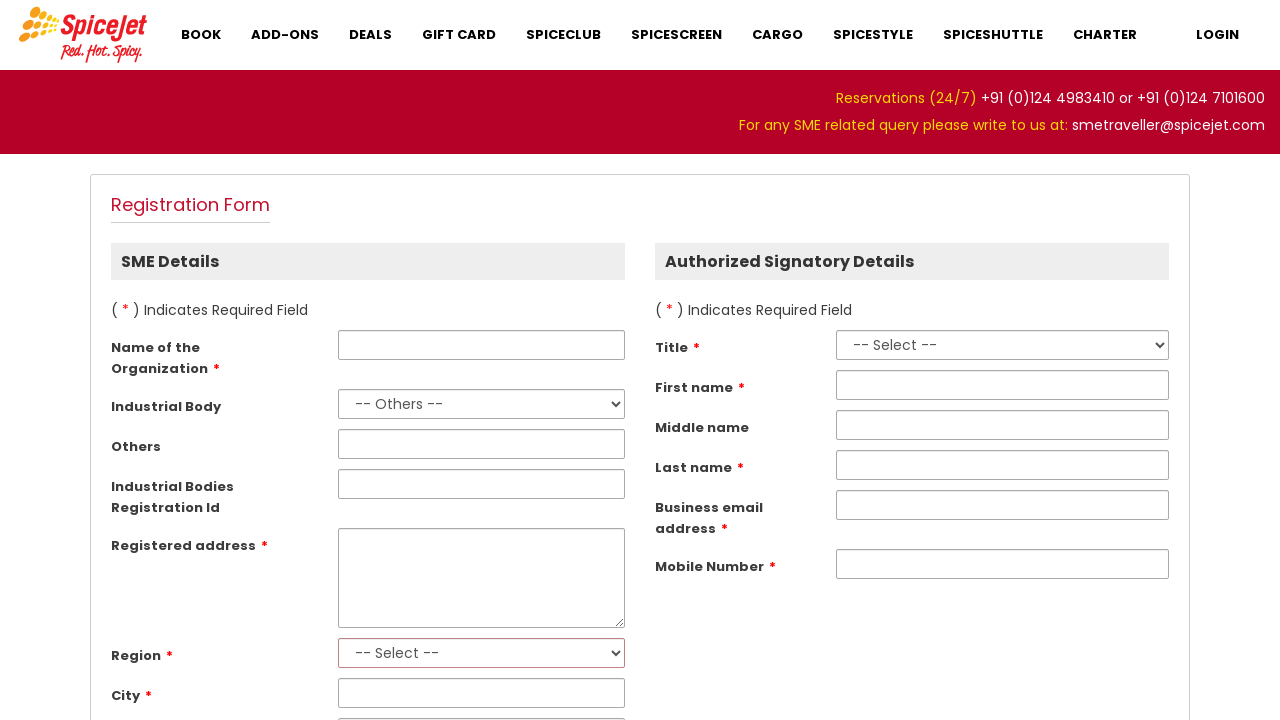

Selected option by empty string value in region dropdown on select#smeRegistration_Region
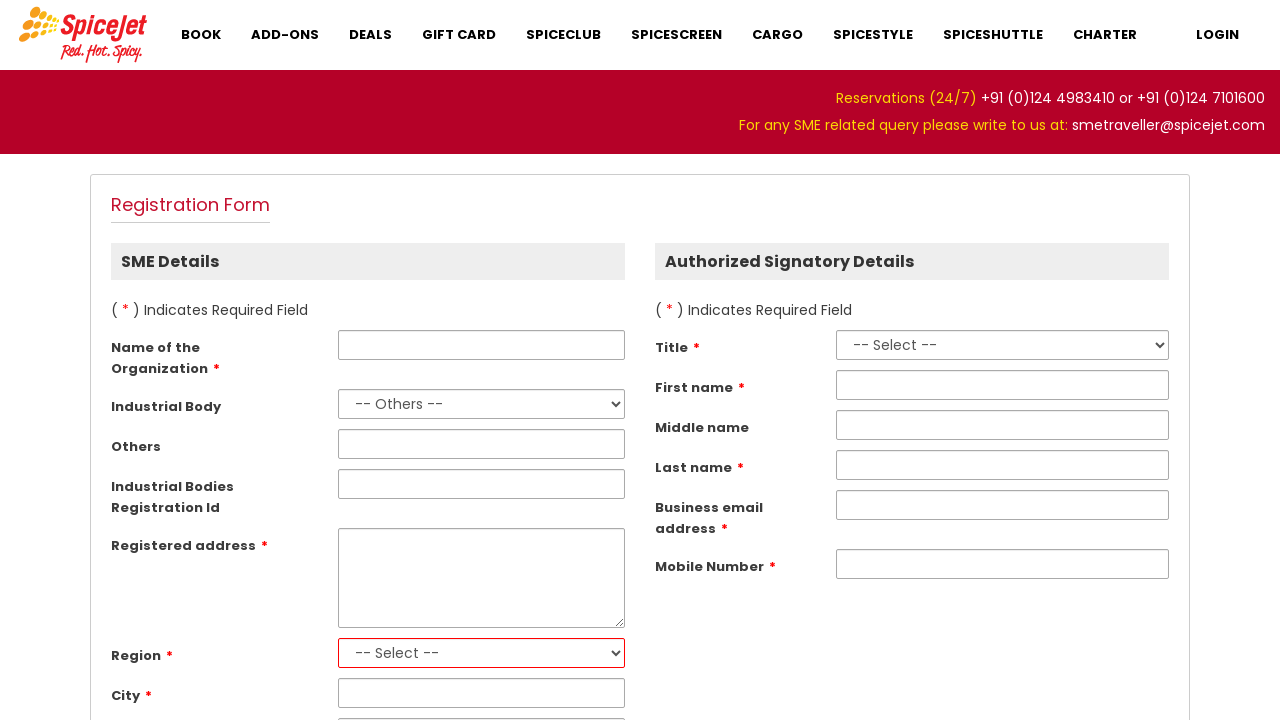

Selected 'West' option by visible text in region dropdown on select#smeRegistration_Region
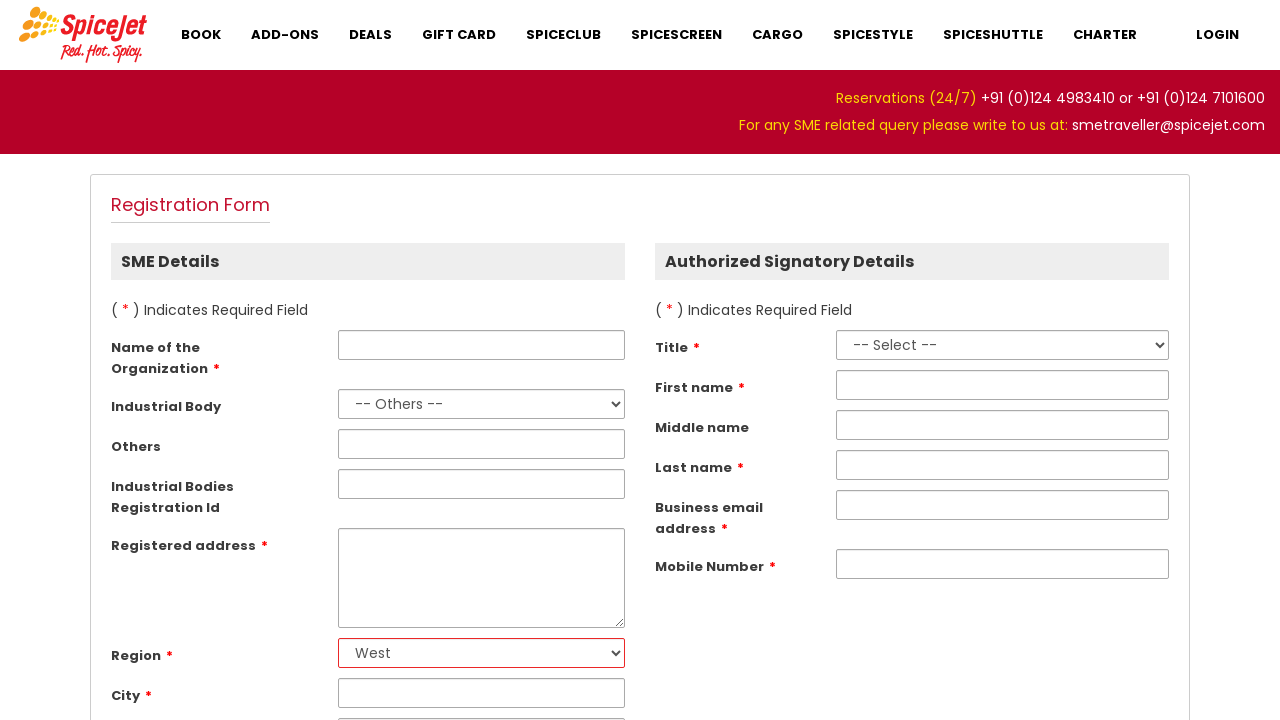

Retrieved currently selected option text: 'West'
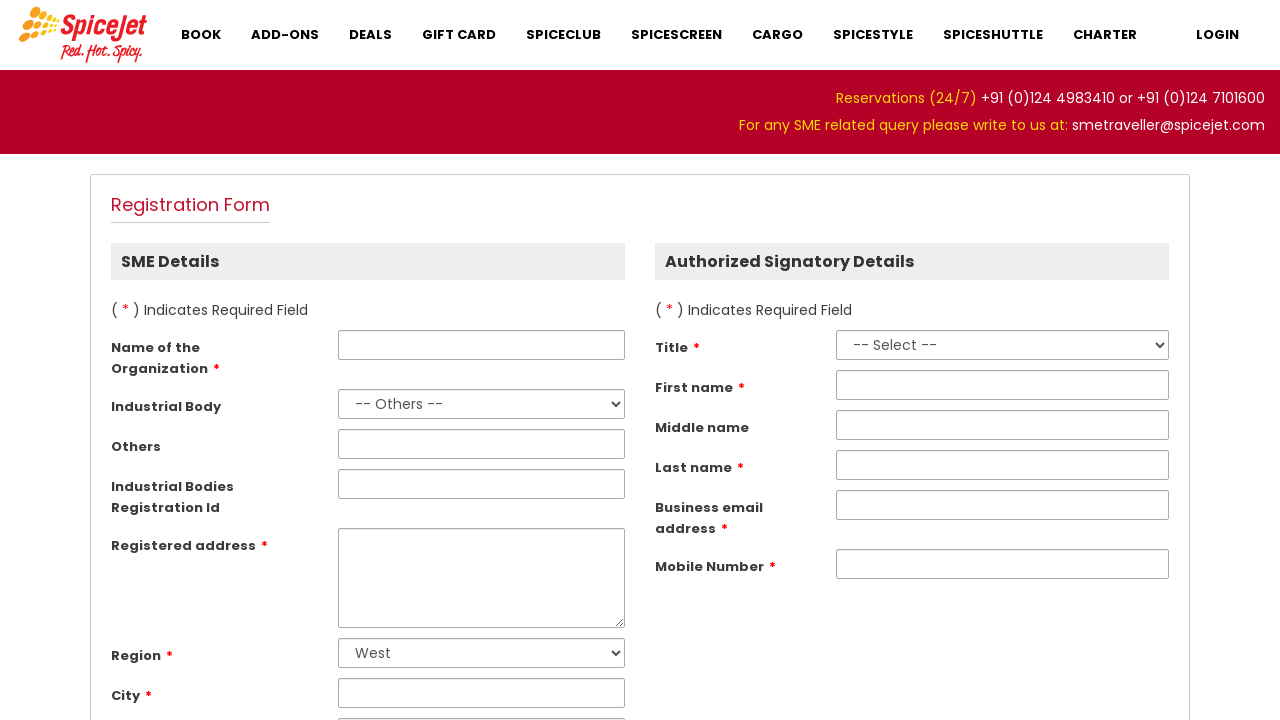

Retrieved all options from region dropdown - total count: 5
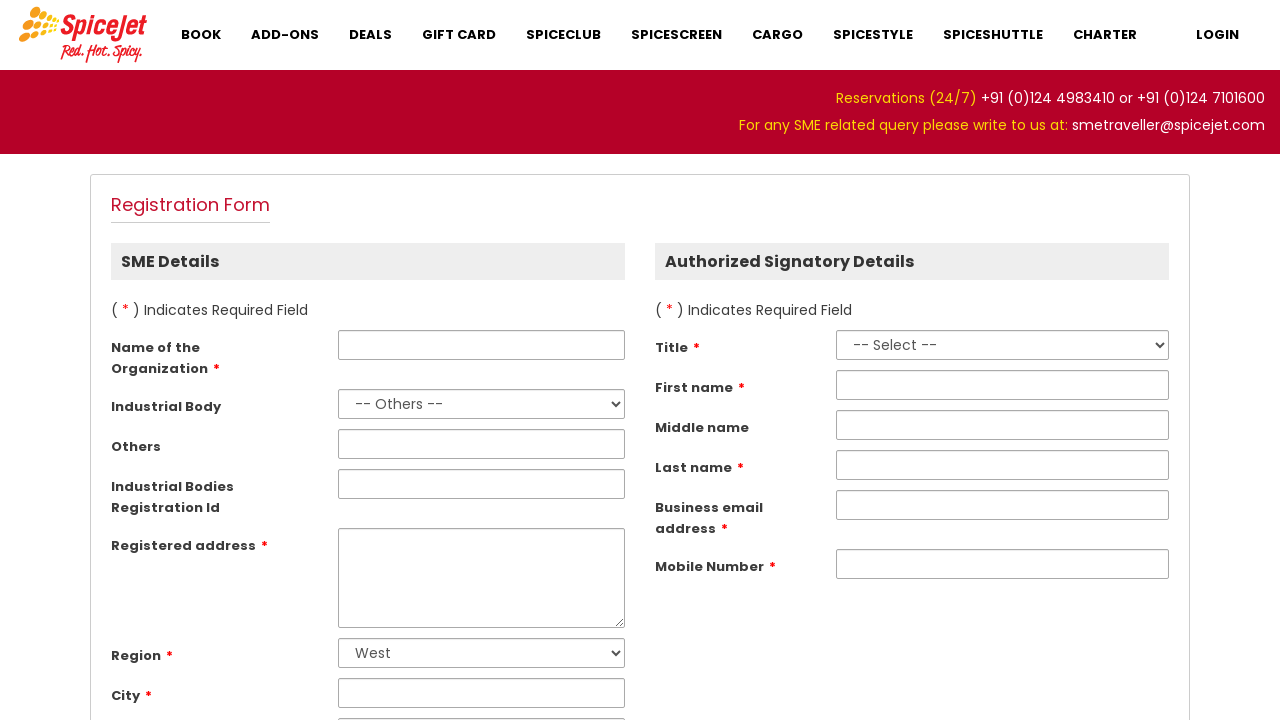

Retrieved option text: '-- Select --'
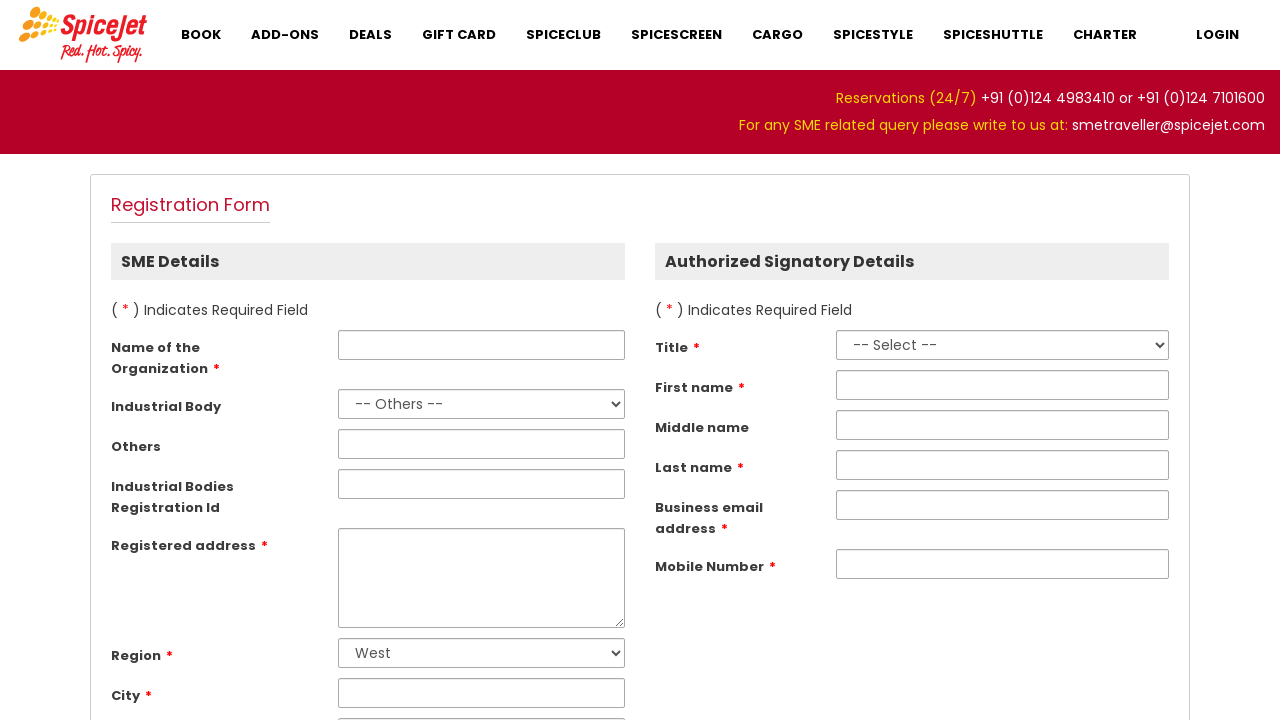

Retrieved option text: 'North'
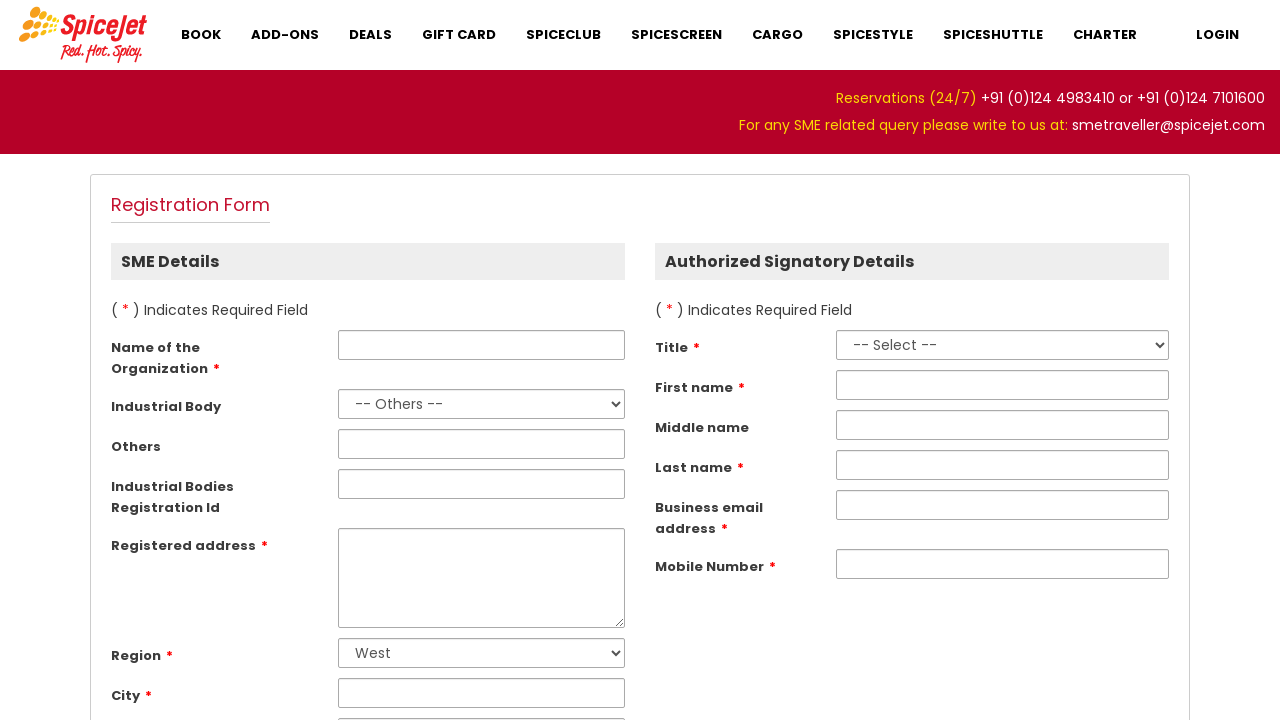

Retrieved option text: 'South'
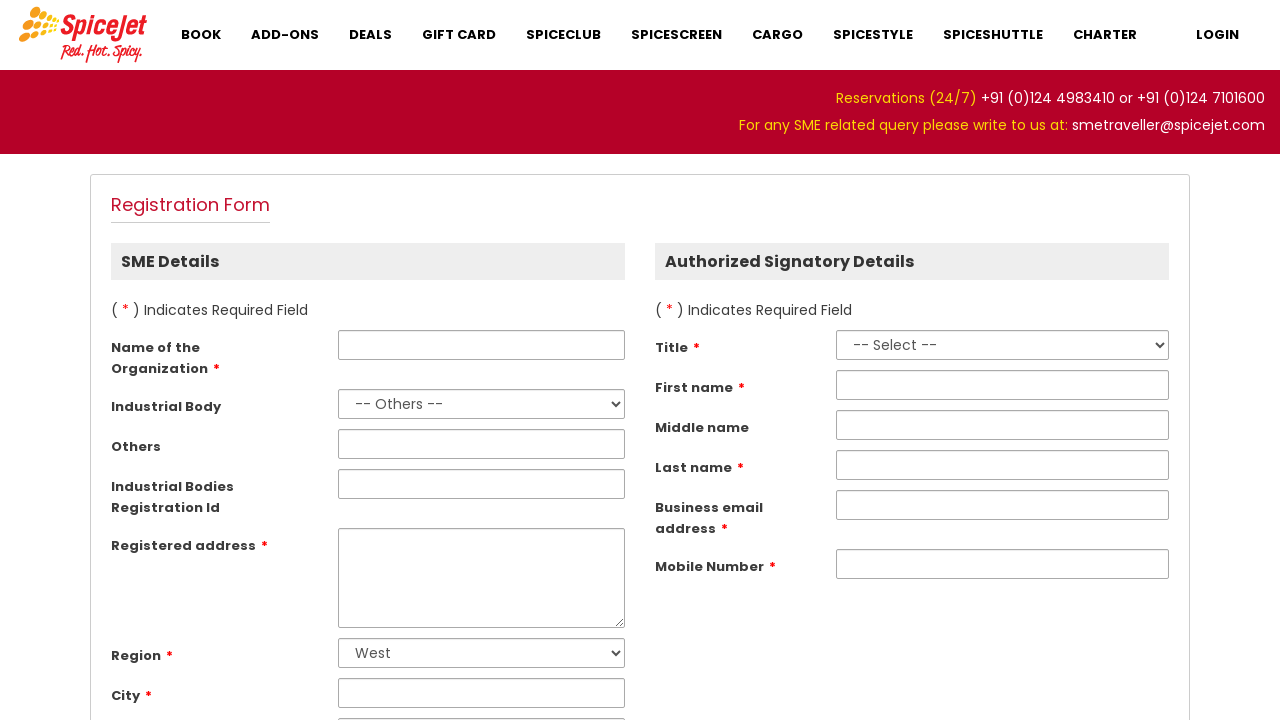

Retrieved option text: 'East'
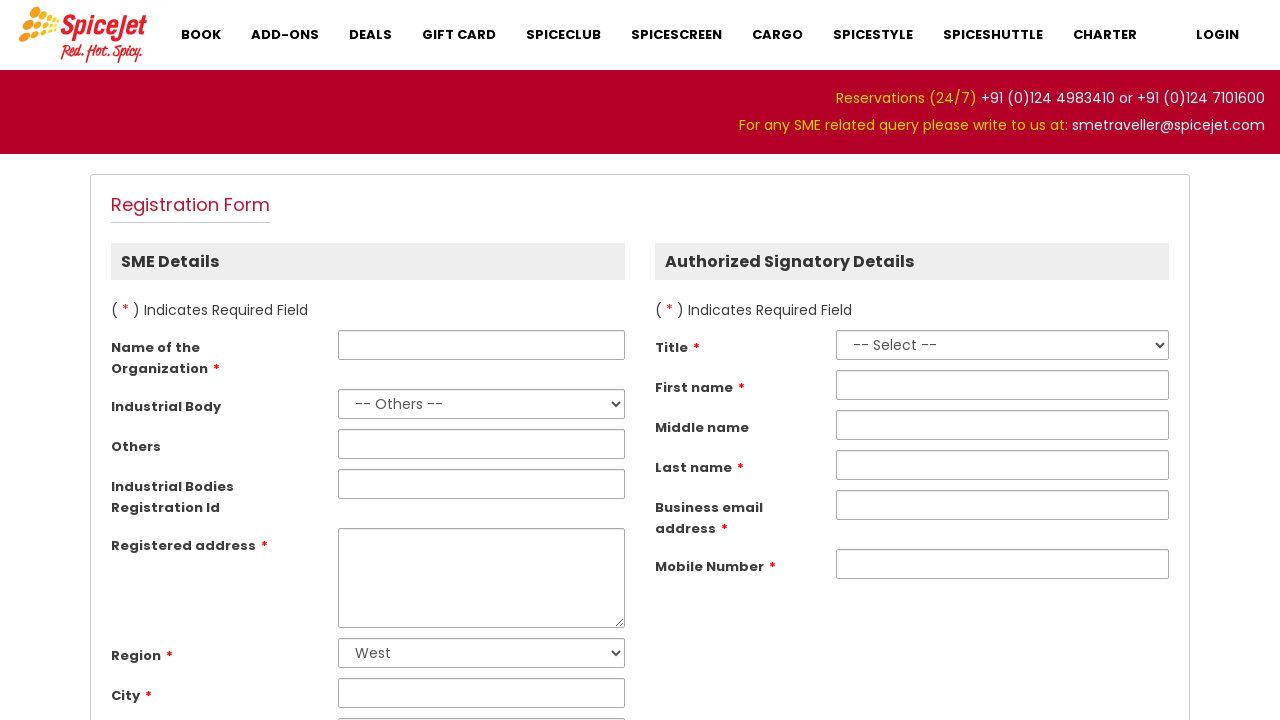

Retrieved option text: 'West'
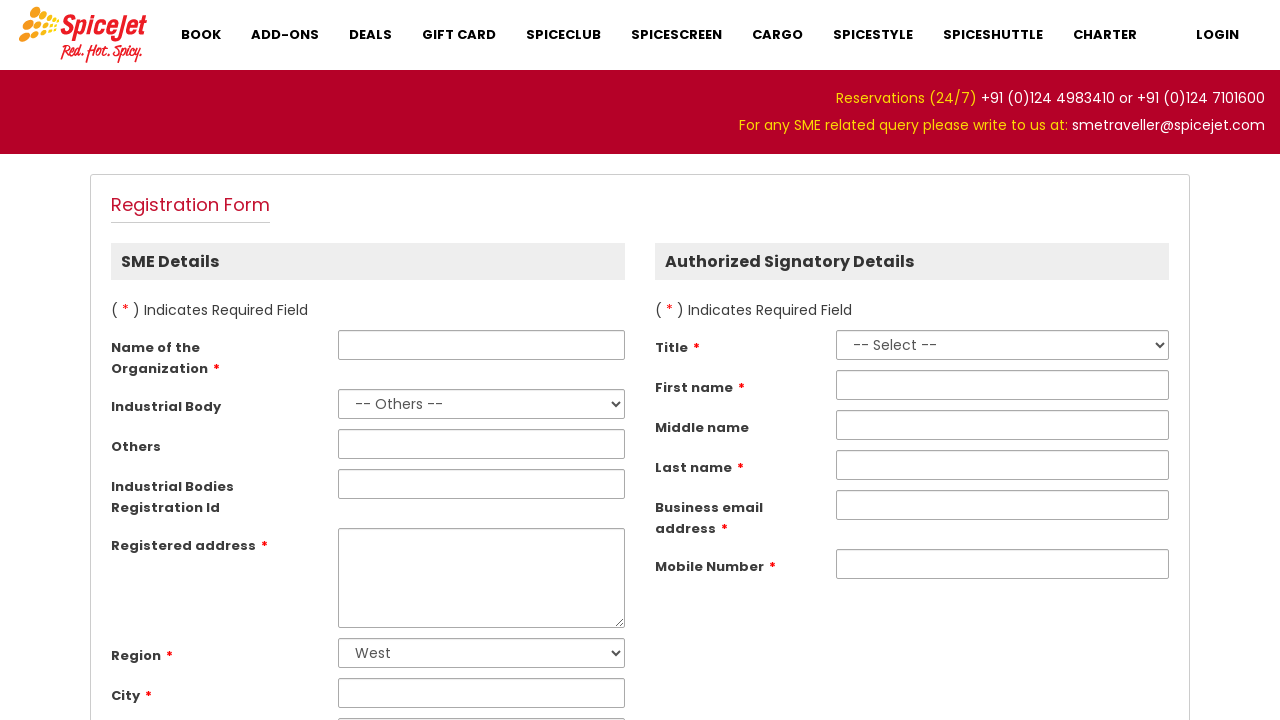

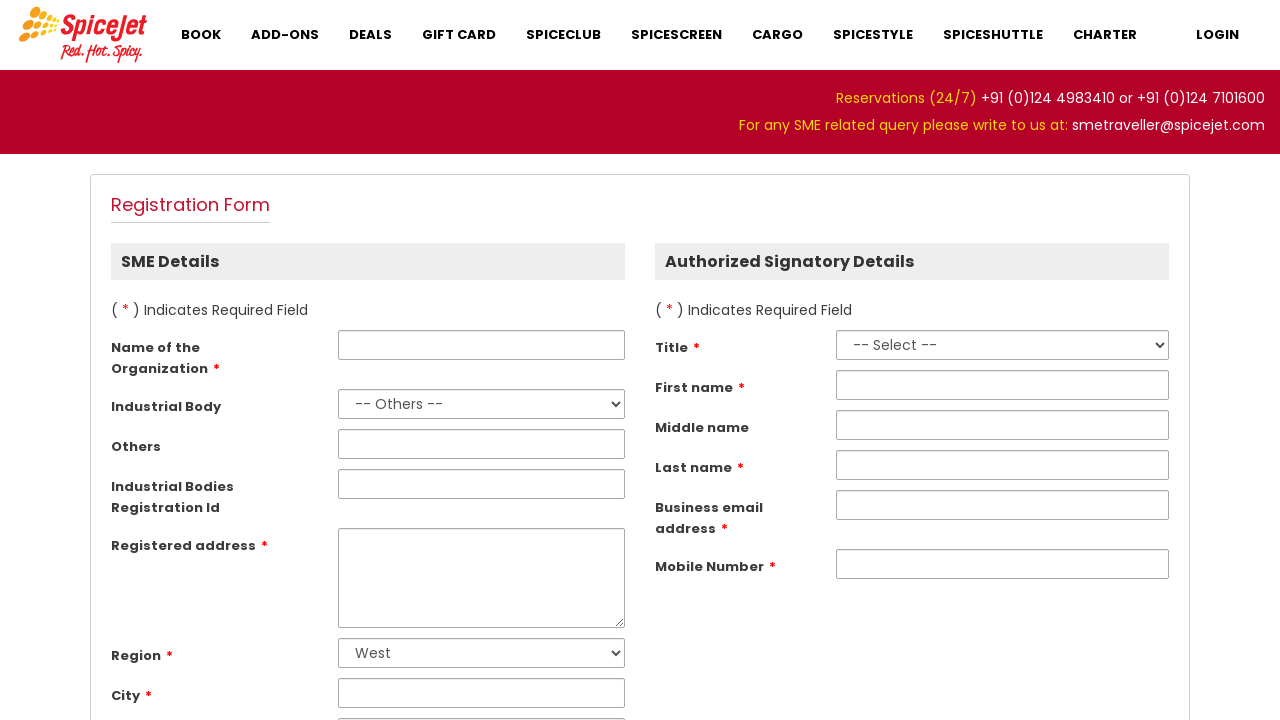